Tests scrolling functionality using JavaScript executor to scroll to specific elements on a page with large content

Starting URL: https://practice.cydeo.com/large

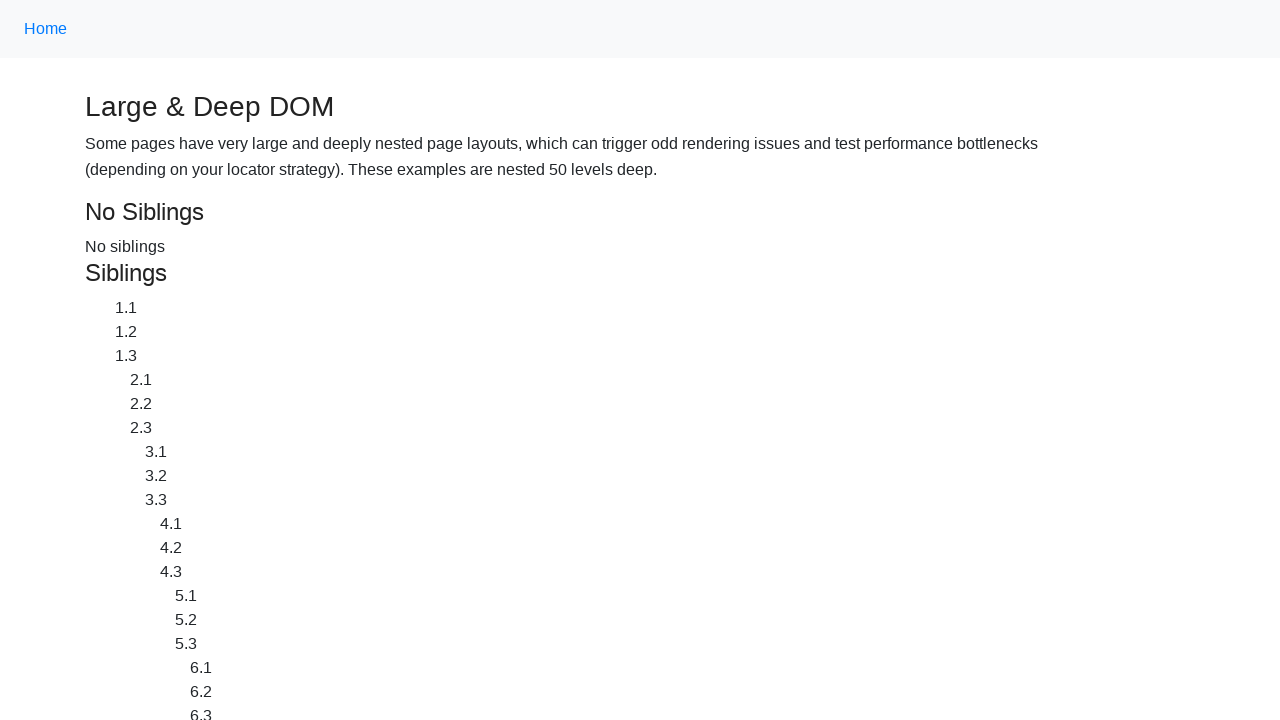

Located CYDEO link element
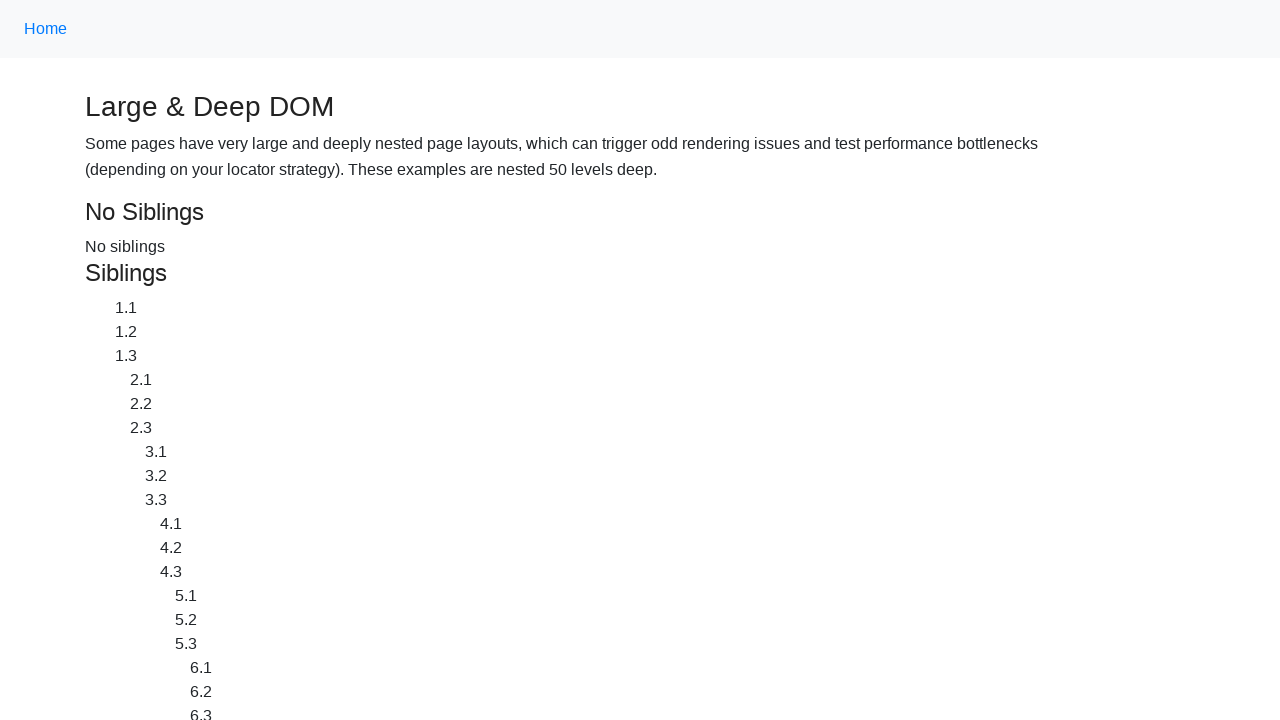

Located Home link element
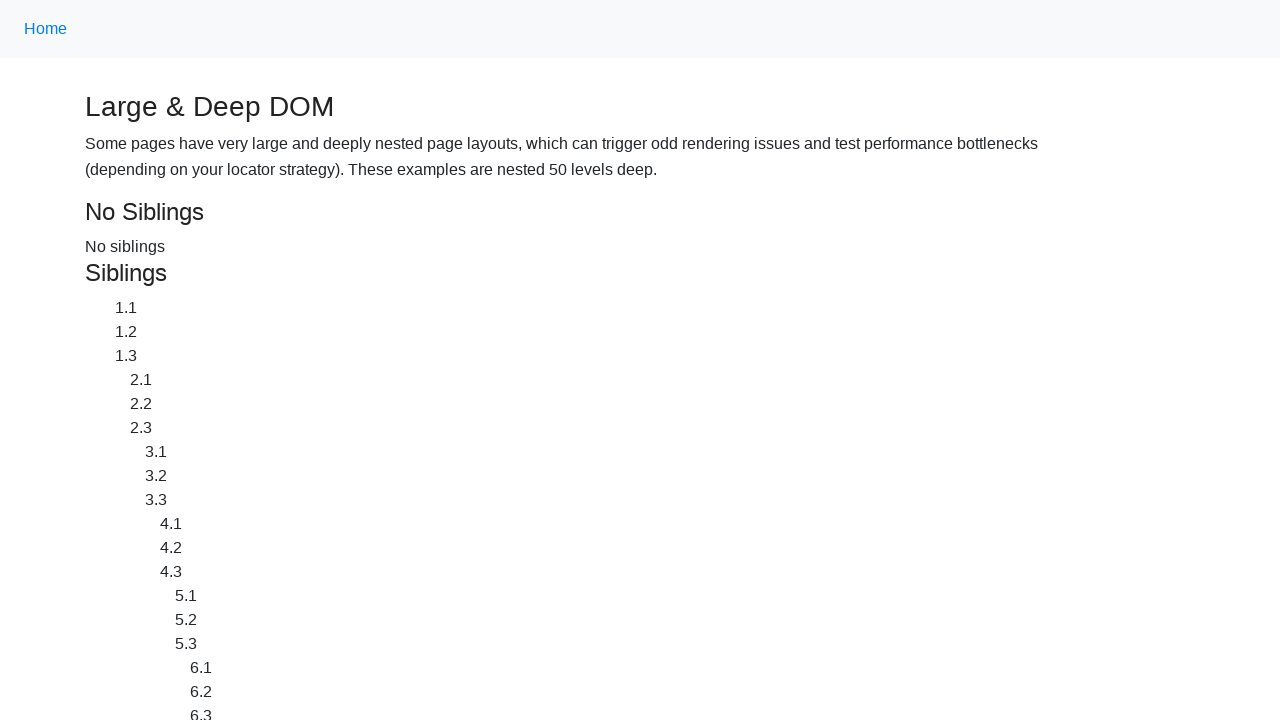

Scrolled to CYDEO link using JavaScript executor
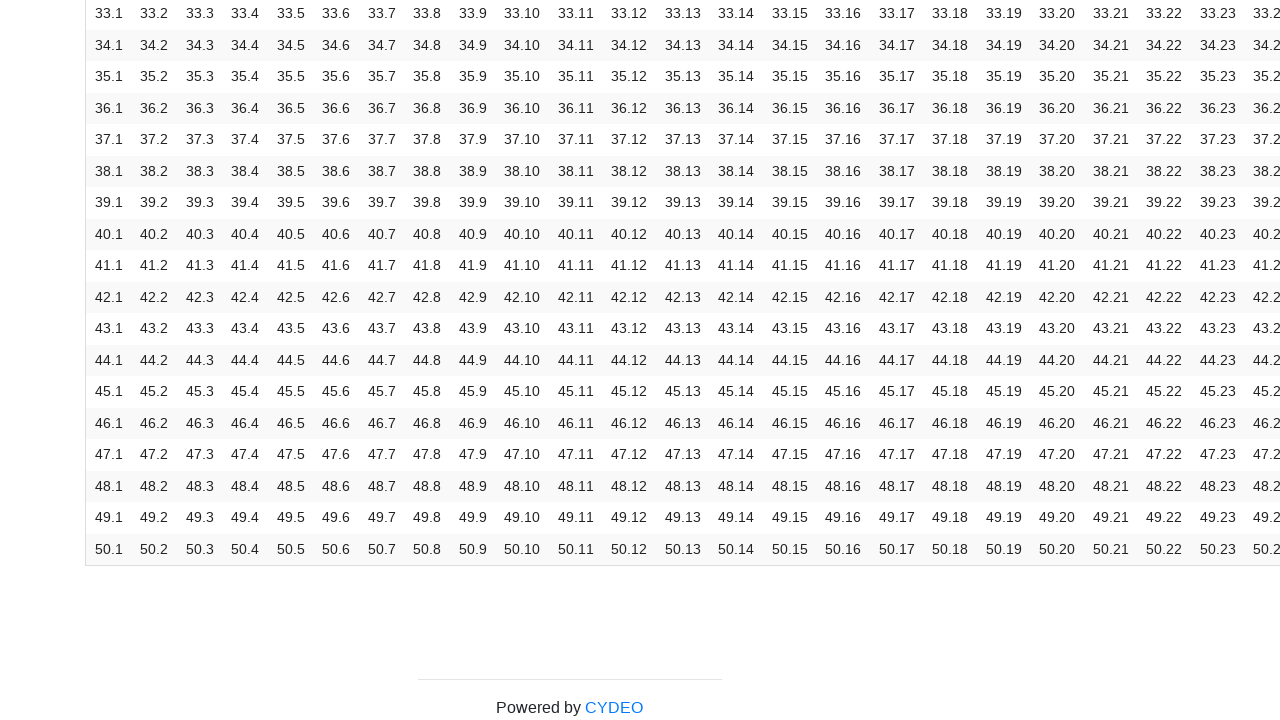

Waited 1 second for scroll animation to complete
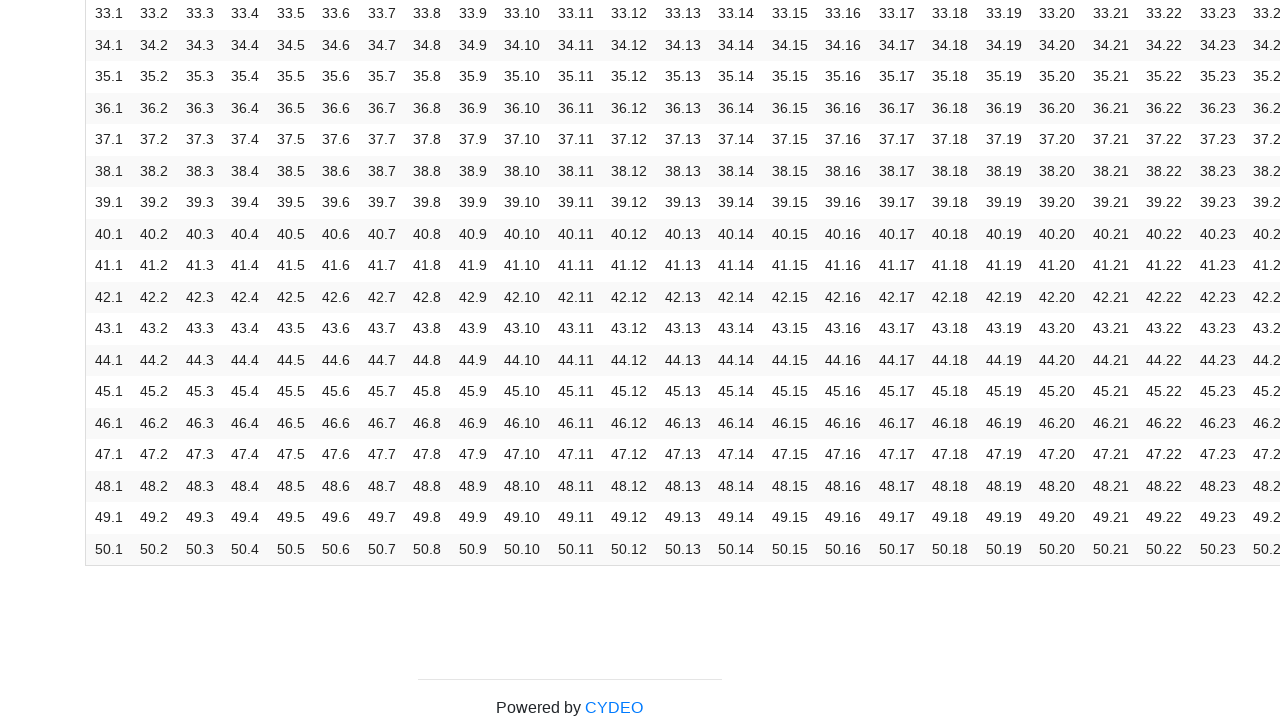

Scrolled back to Home link using JavaScript executor
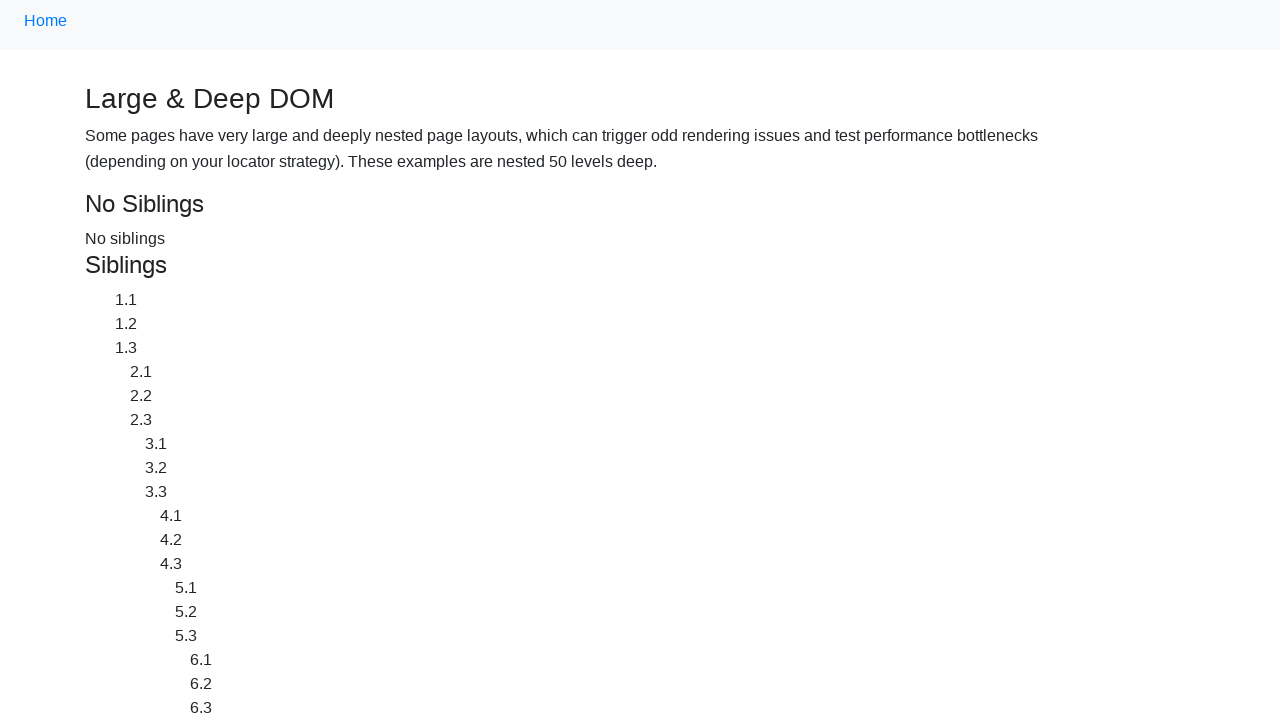

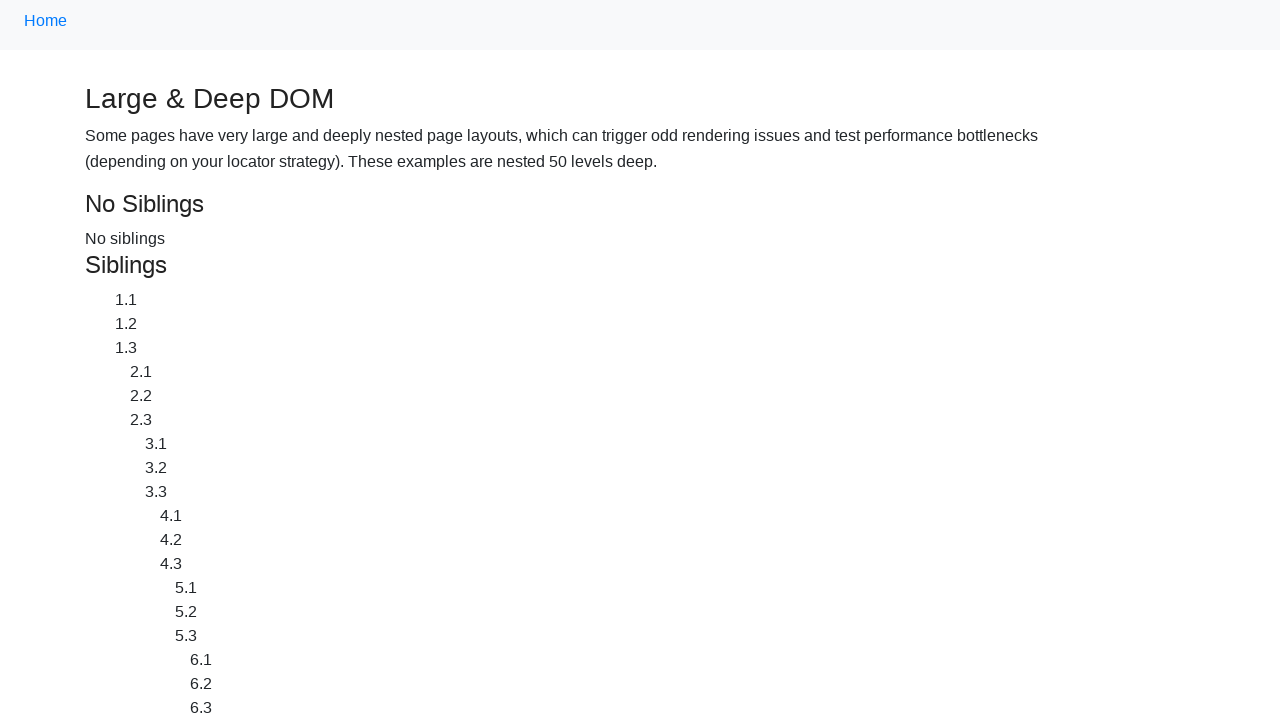